Tests a practice form by filling in name, email, password, selecting gender from dropdown, choosing employment status radio button, and submitting the form to verify successful submission.

Starting URL: https://rahulshettyacademy.com/angularpractice/

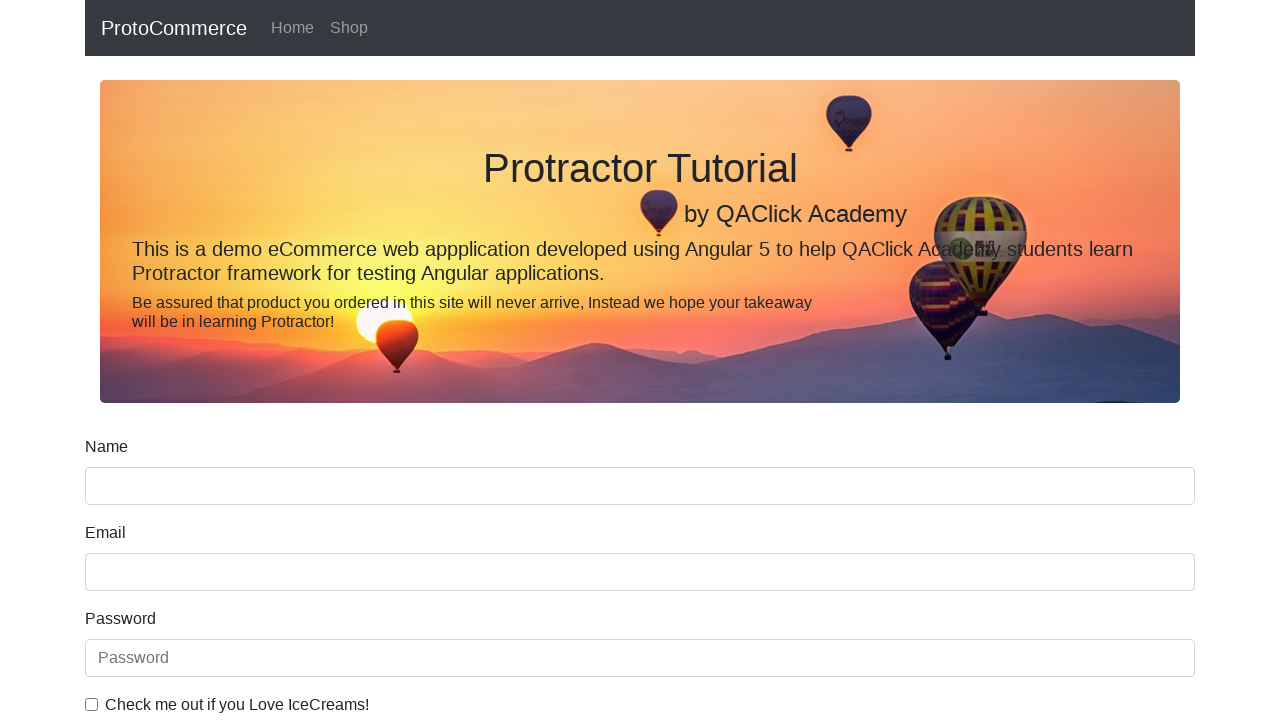

Filled name field with 'John Smith' on (//input[@name='name'])[1]
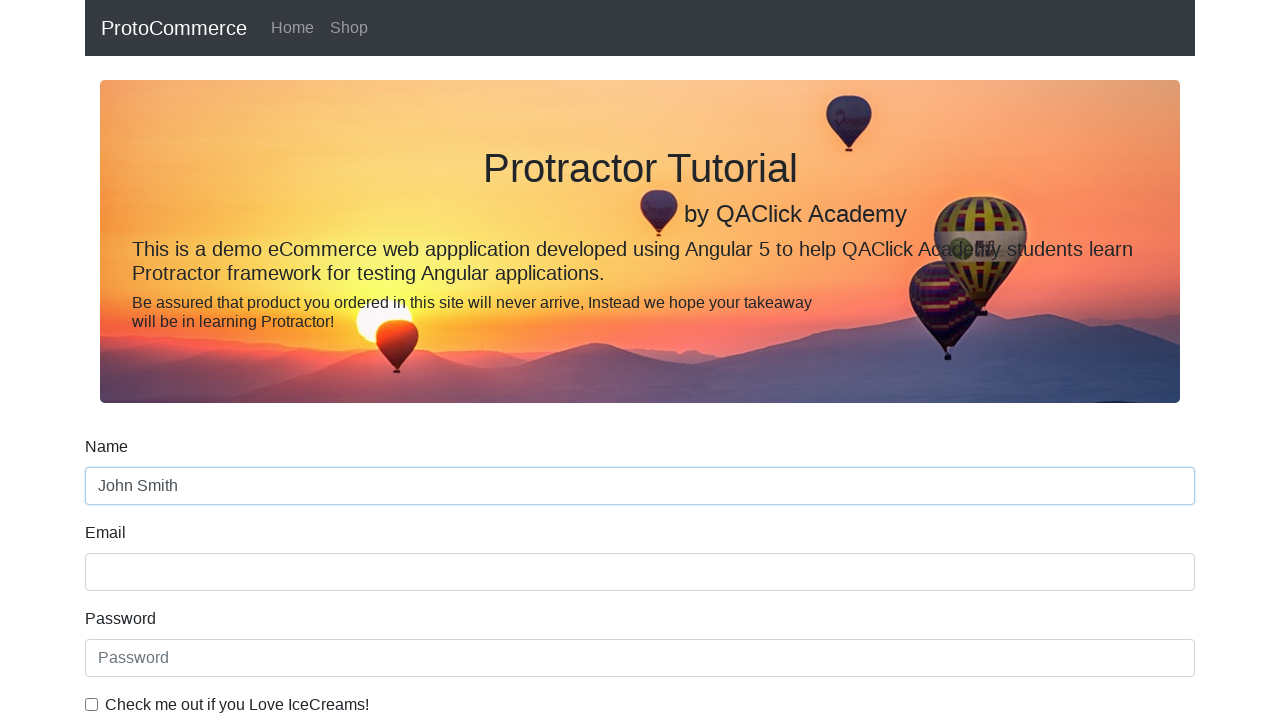

Filled email field with 'johnsmith@example.com' on input[name='email']
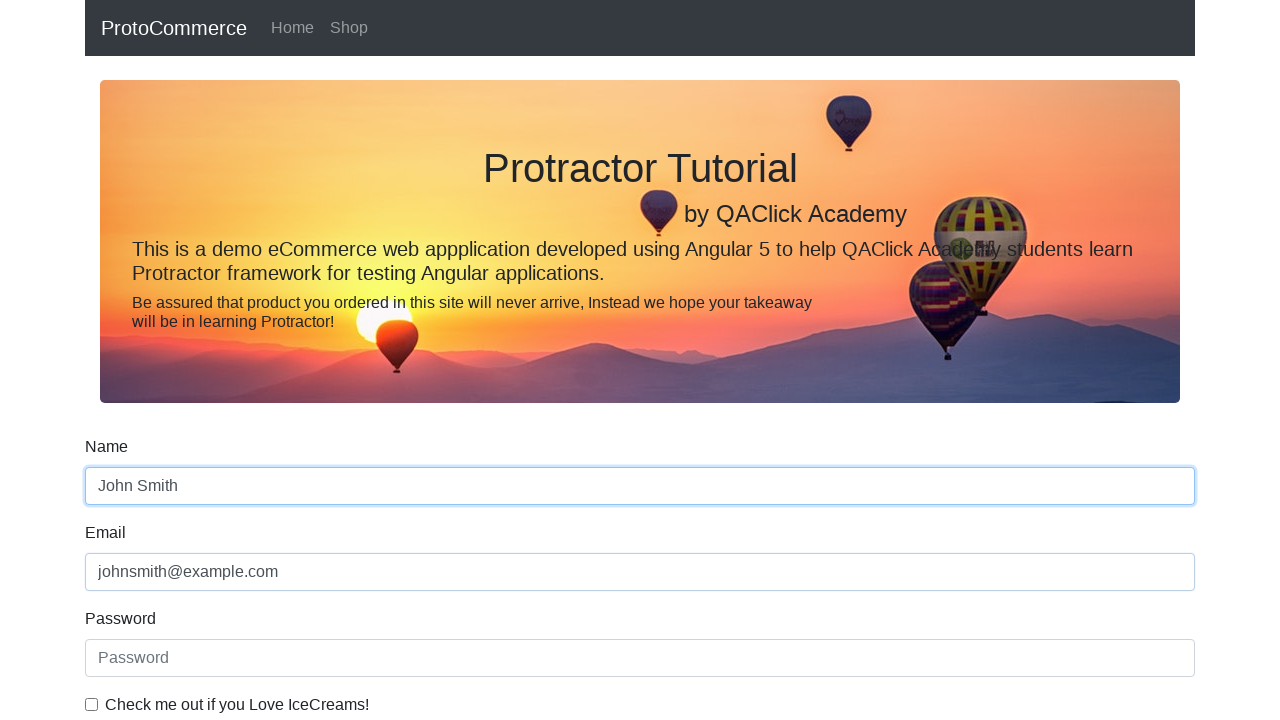

Filled password field with secure password on input[type='password']
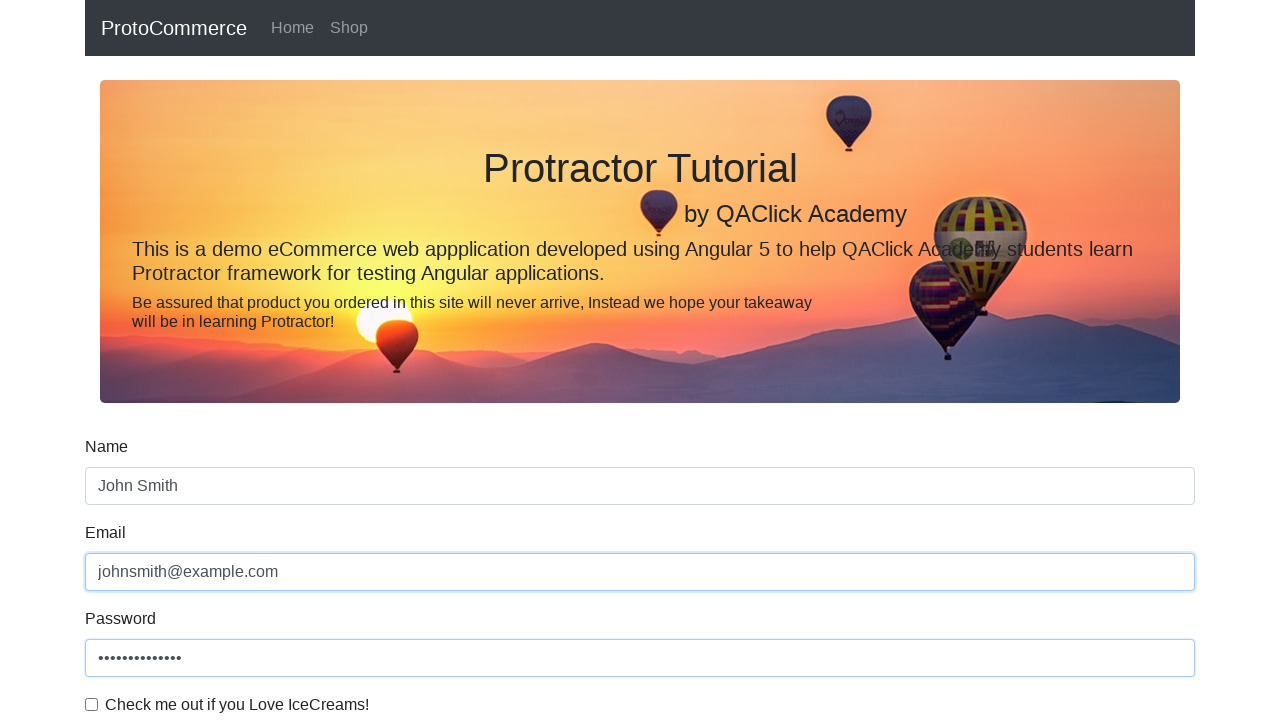

Selected 'Male' from gender dropdown on #exampleFormControlSelect1
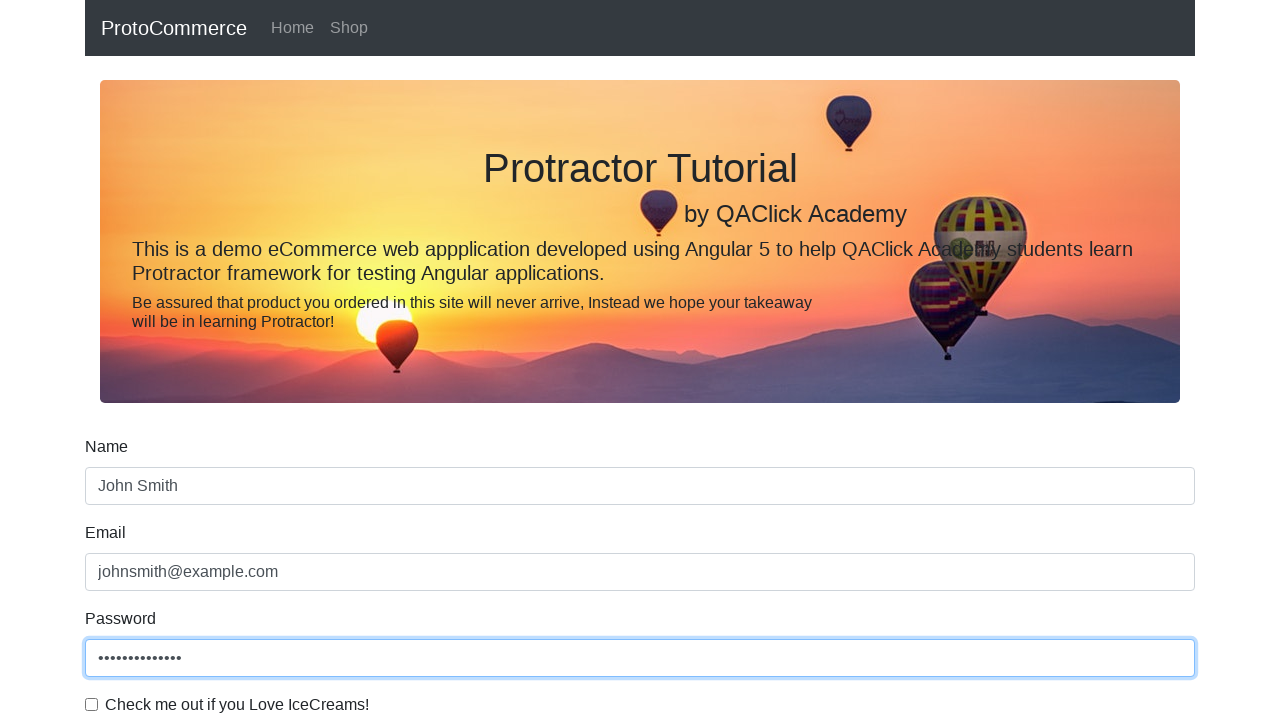

Selected 'Employed' employment status radio button at (326, 360) on input[value='option2']
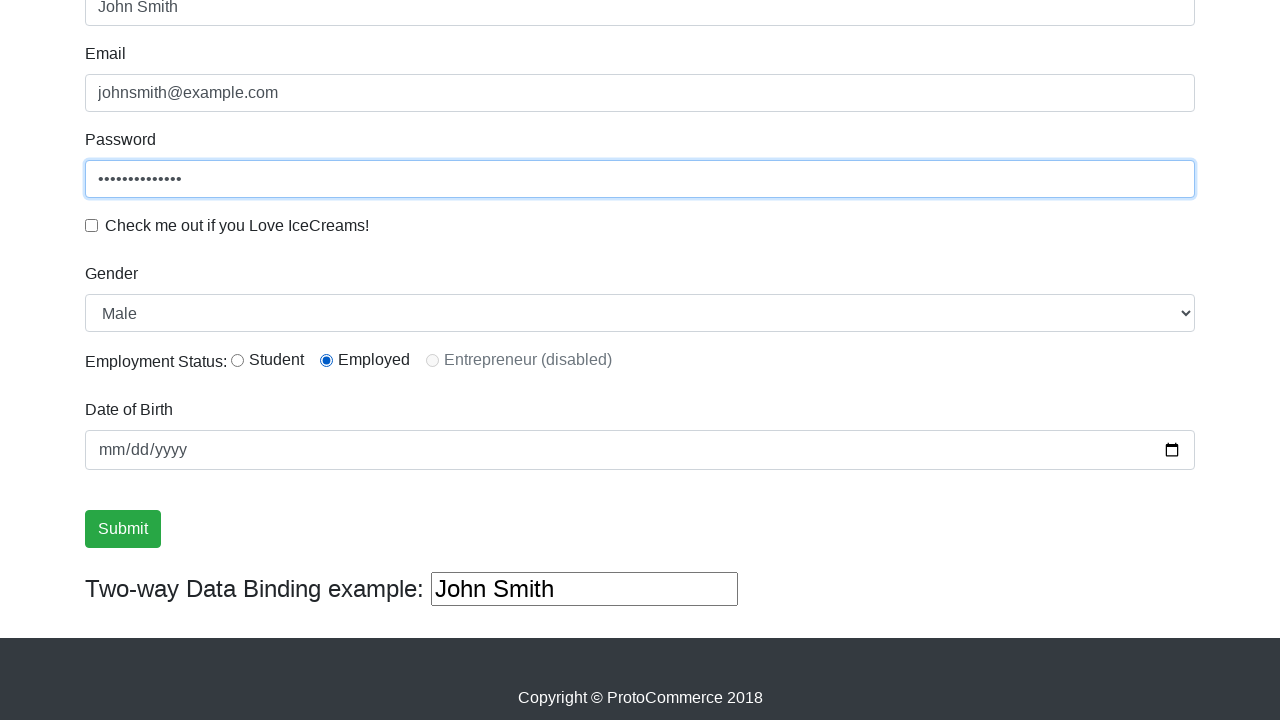

Clicked form submit button at (123, 529) on input[type='submit']
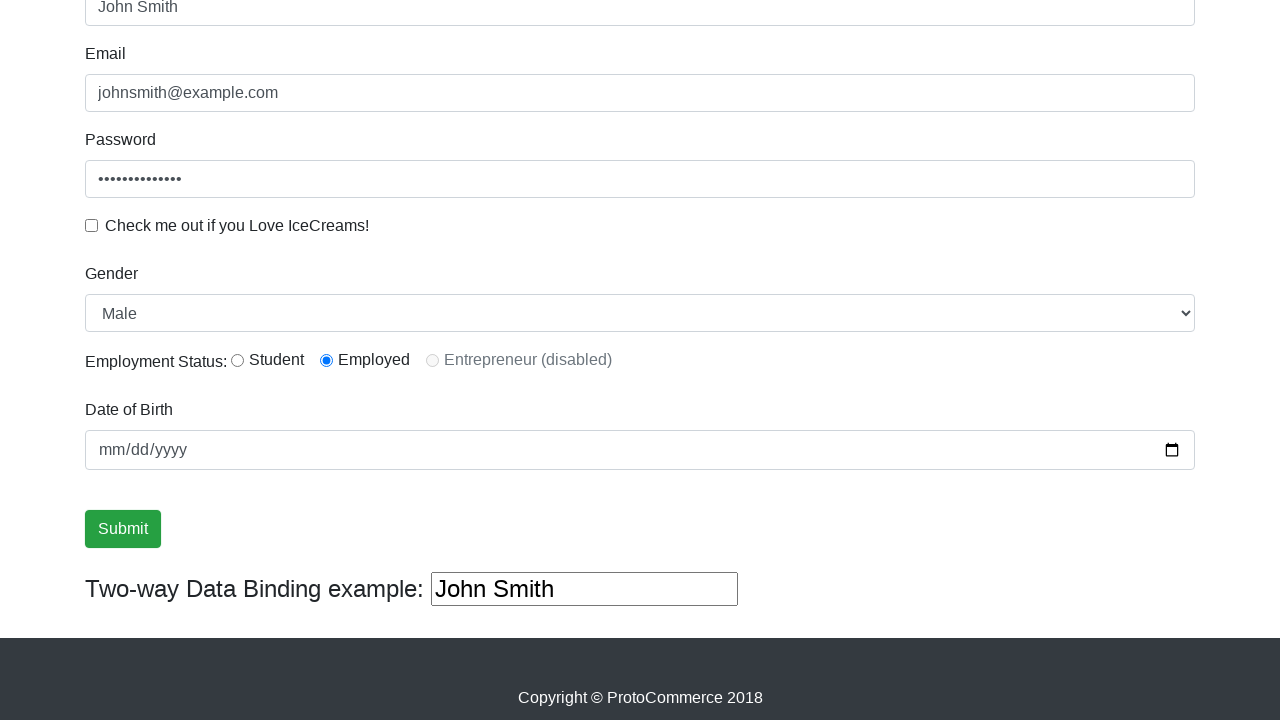

Form submission successful - success alert message displayed
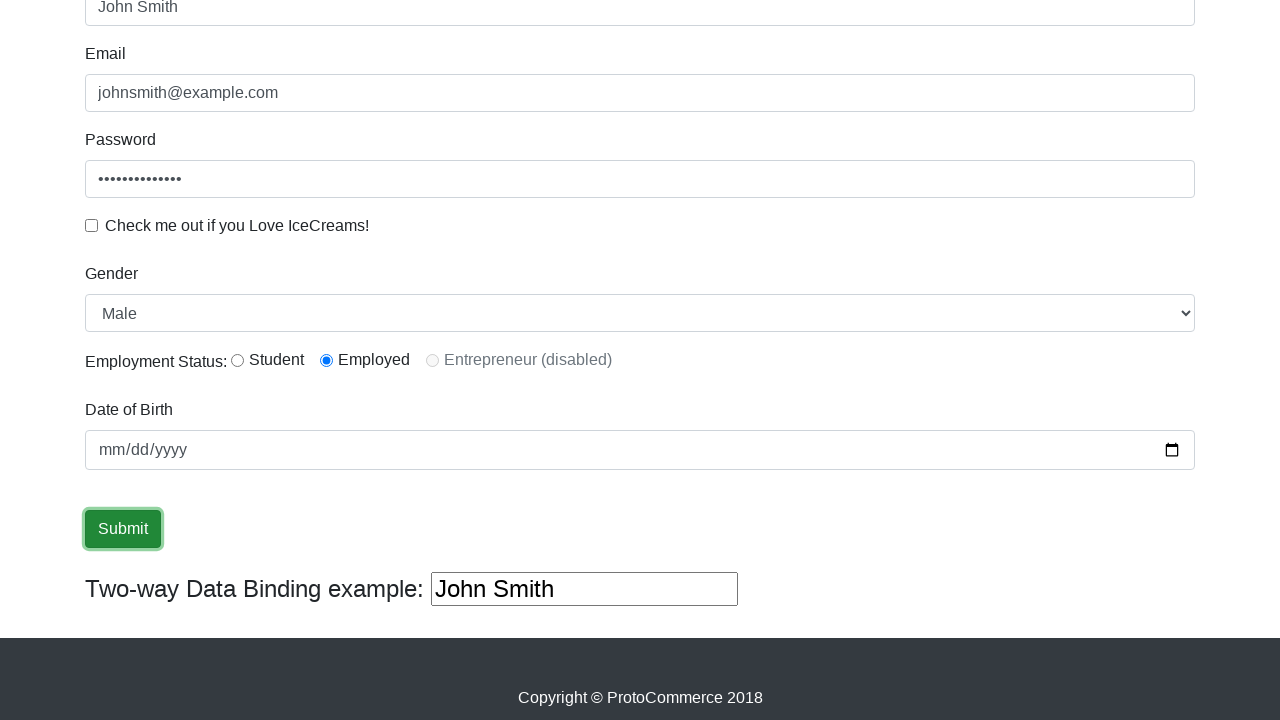

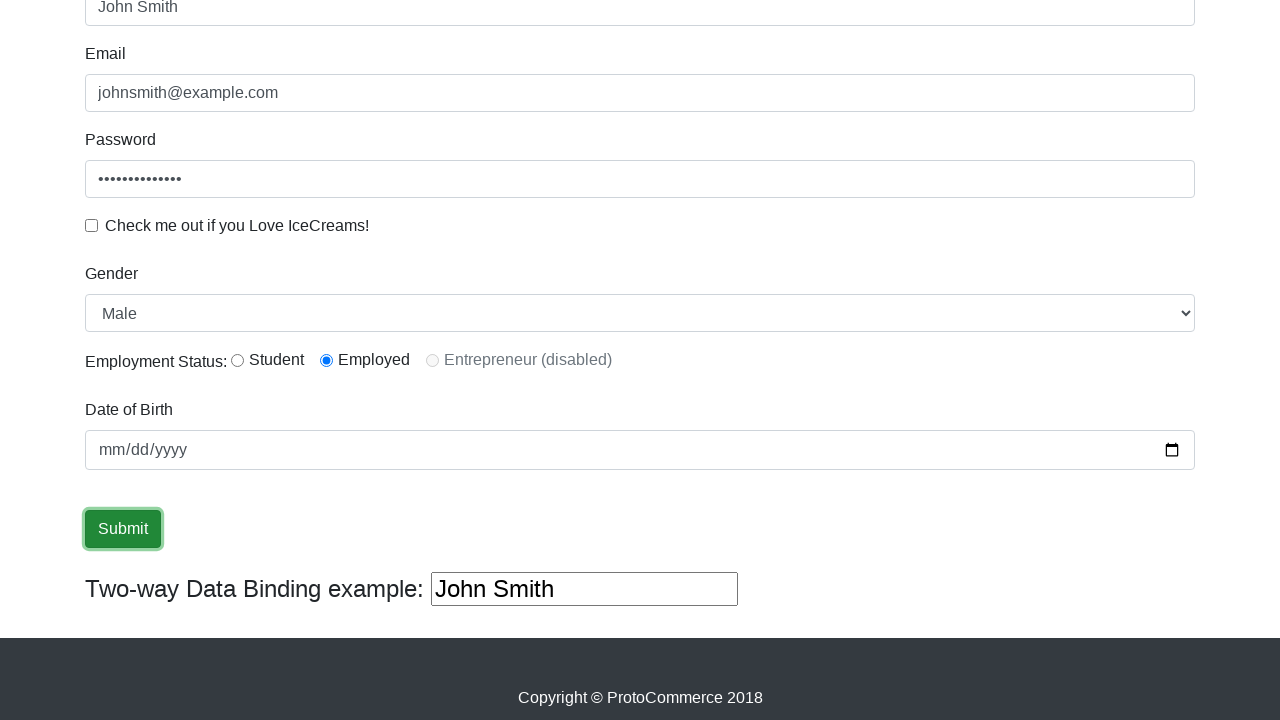